Tests right-click context menu functionality by performing a right-click on an element, selecting 'Edit' from the context menu, and accepting the resulting alert

Starting URL: https://swisnl.github.io/jQuery-contextMenu/demo.html

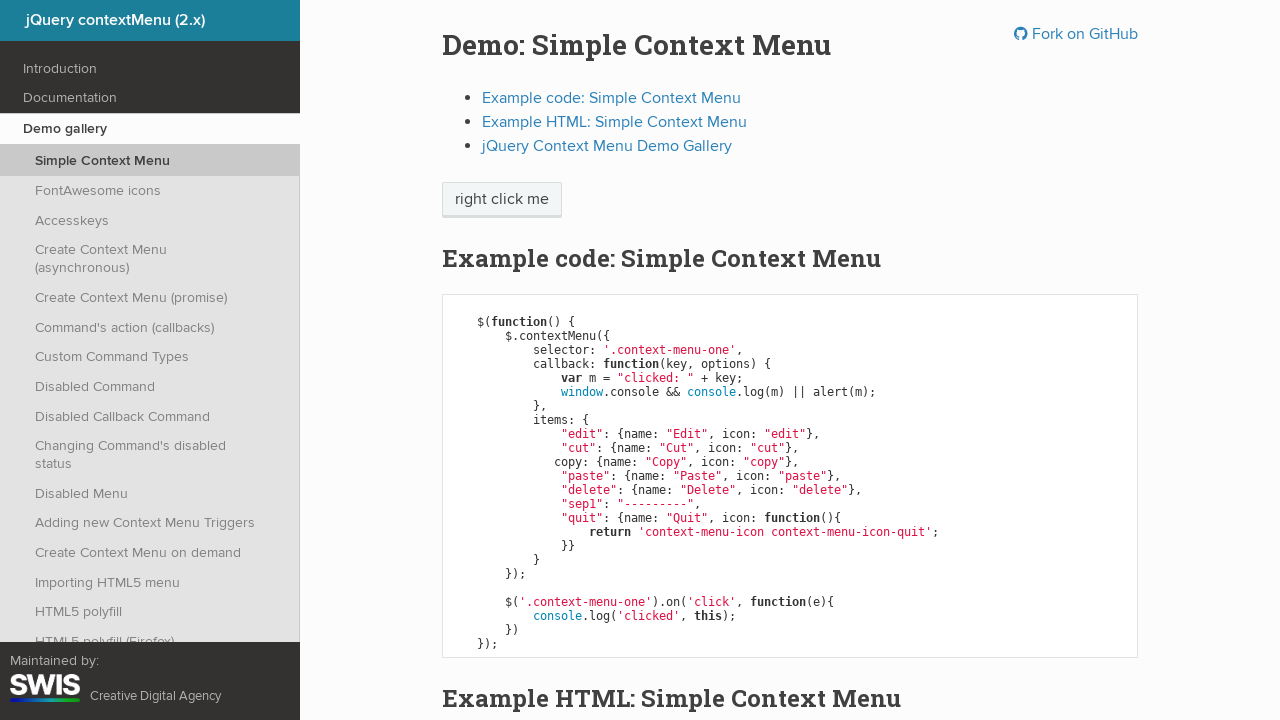

Located the element to right-click on the context menu demo page
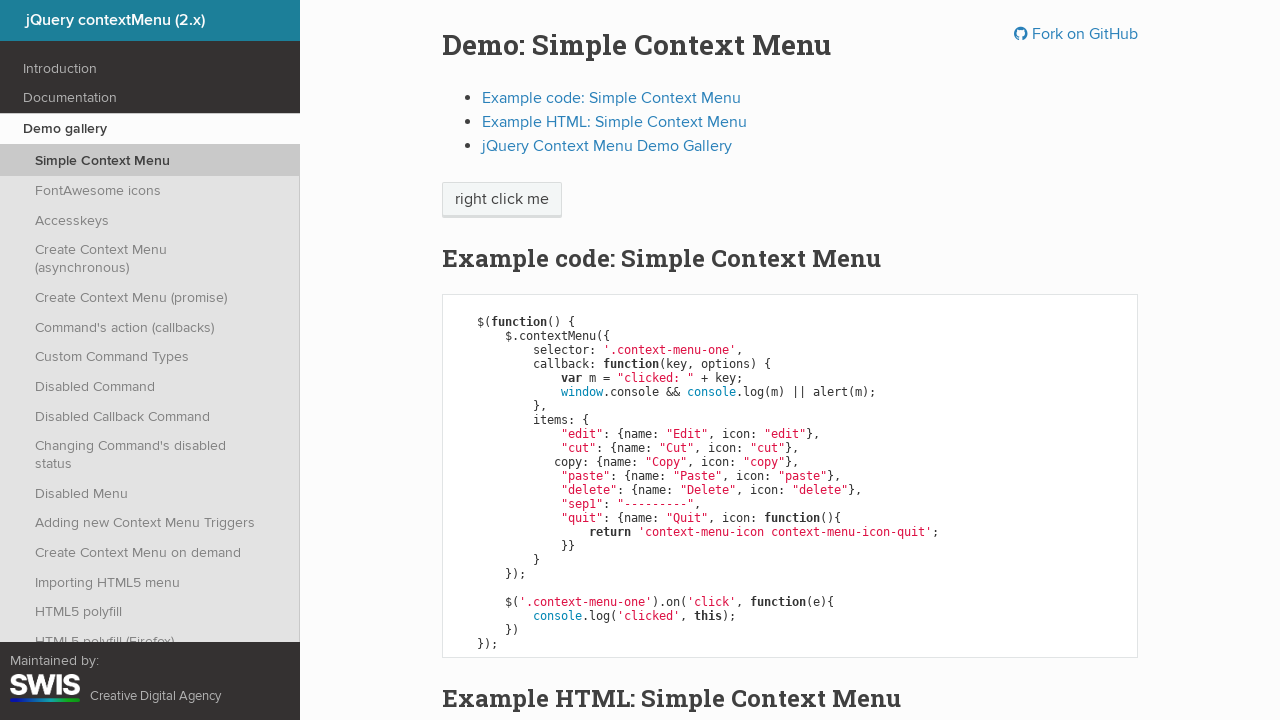

Performed right-click on the context menu element at (502, 200) on xpath=//span[@class='context-menu-one btn btn-neutral']
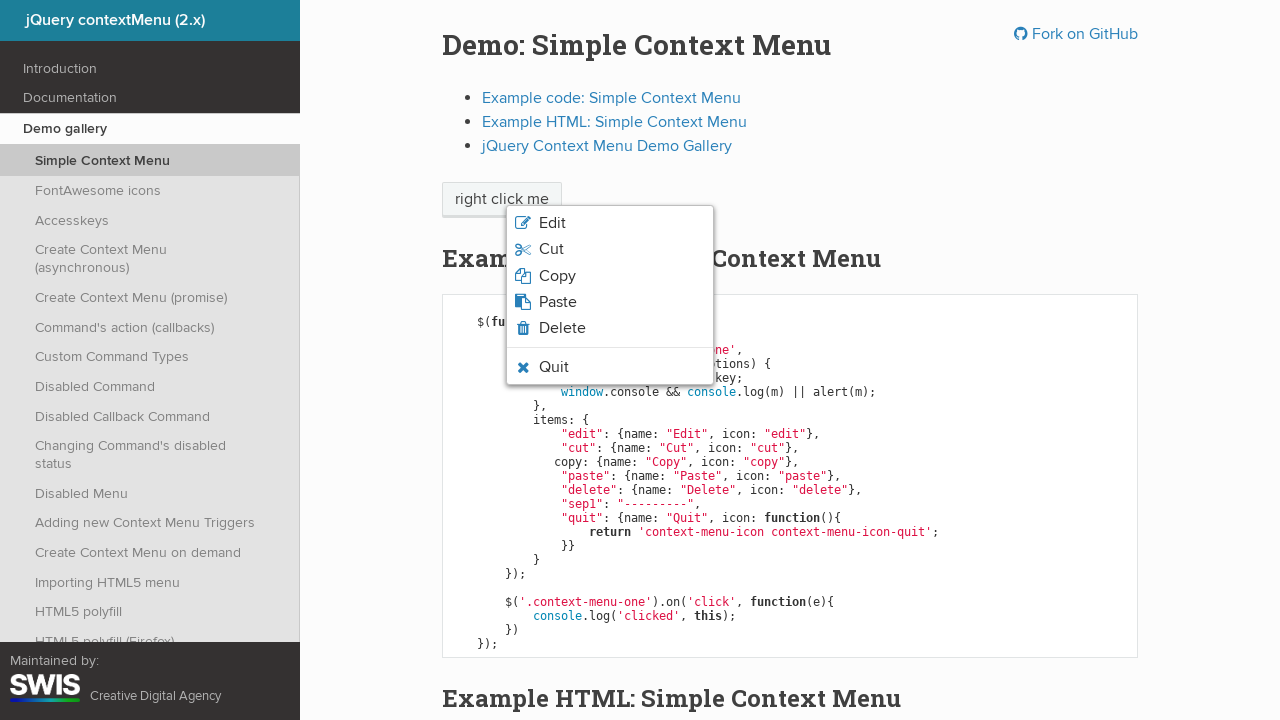

Clicked 'Edit' option from the context menu at (552, 223) on xpath=//span[text()='Edit']
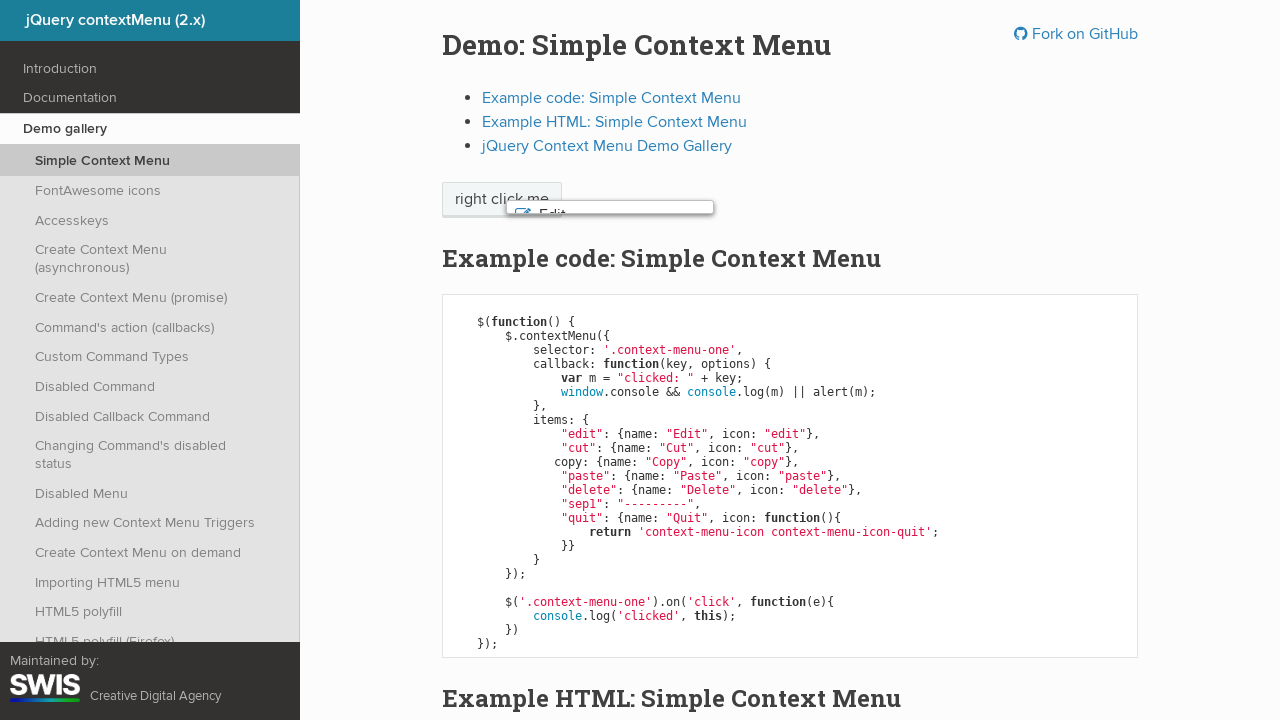

Set up handler to accept the alert dialog
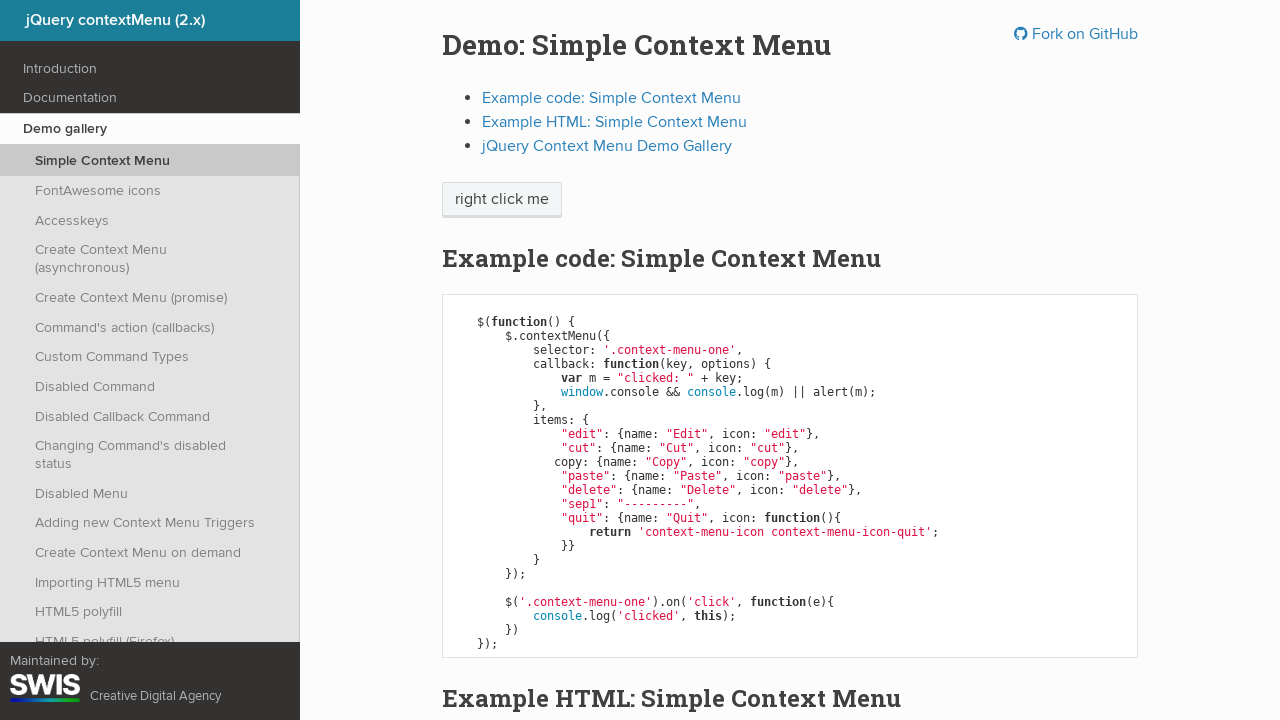

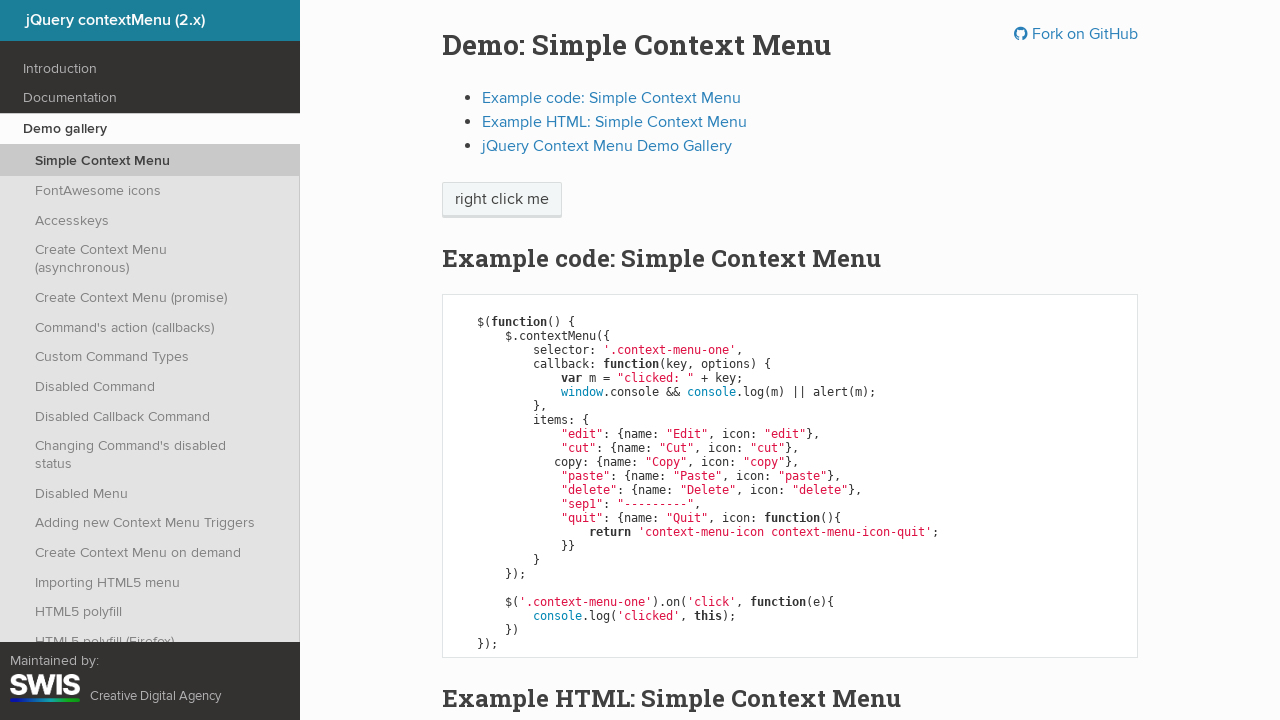